Navigates to BC Parks homepage and clicks on "Find a park" menu item to verify it redirects to the correct page with expected title.

Starting URL: https://bcparks.ca/

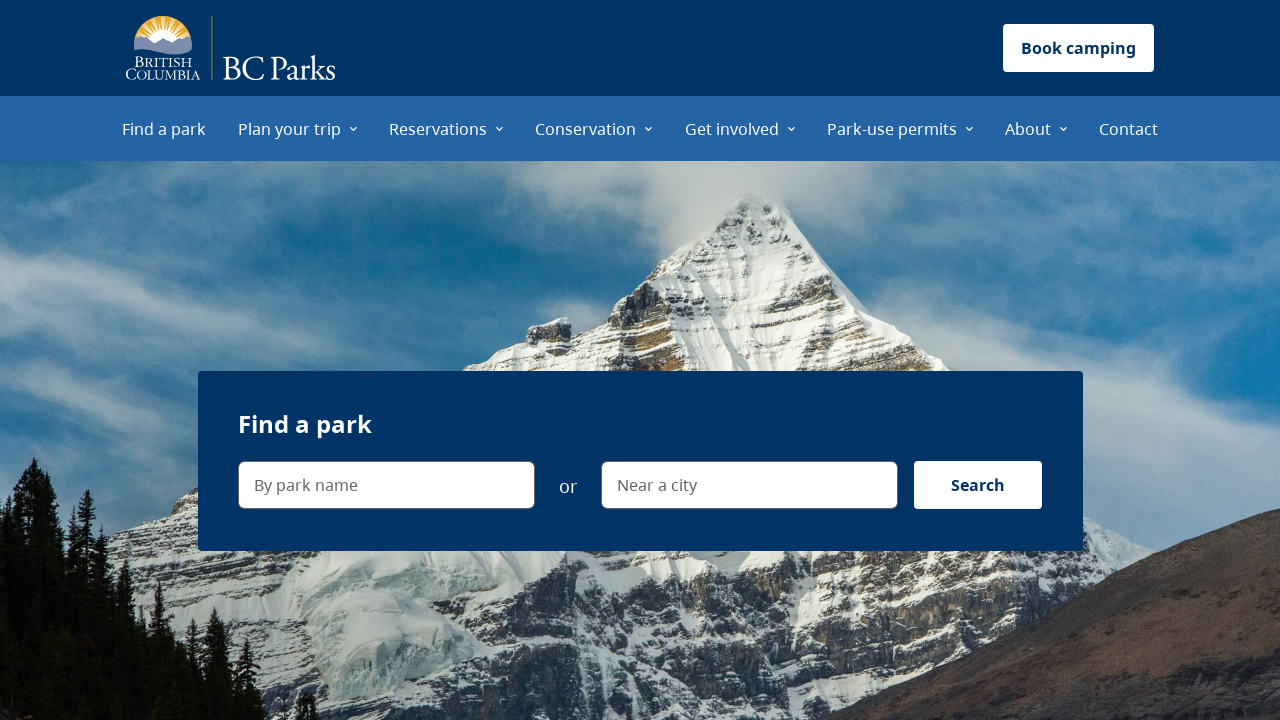

Clicked on 'Find a park' menu item at (164, 128) on internal:role=menuitem[name="Find a park"i]
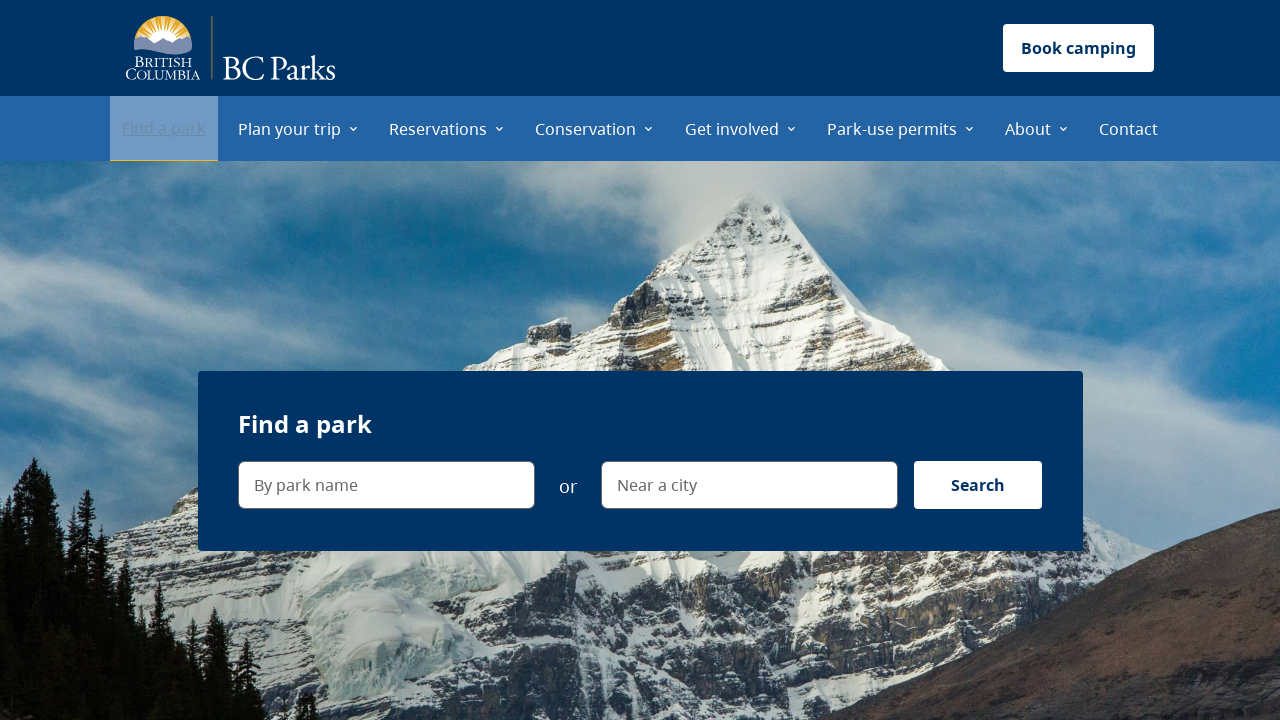

Verified navigation to find a park page with correct URL
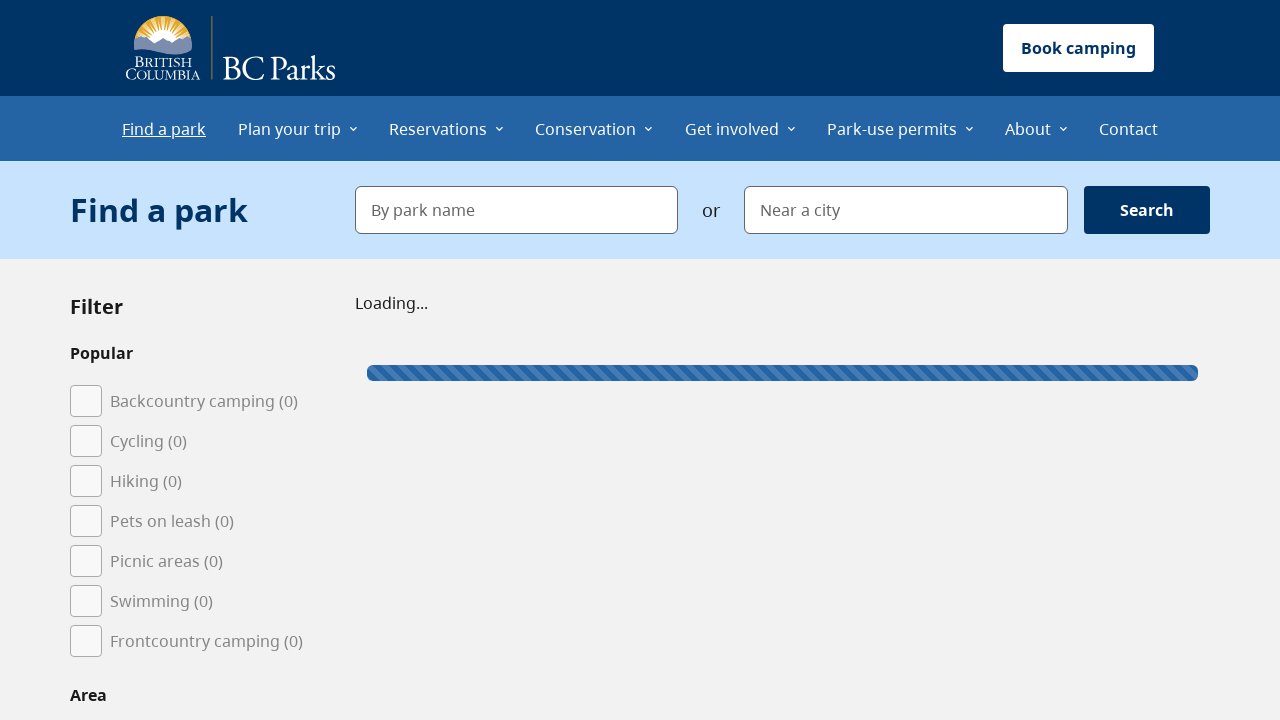

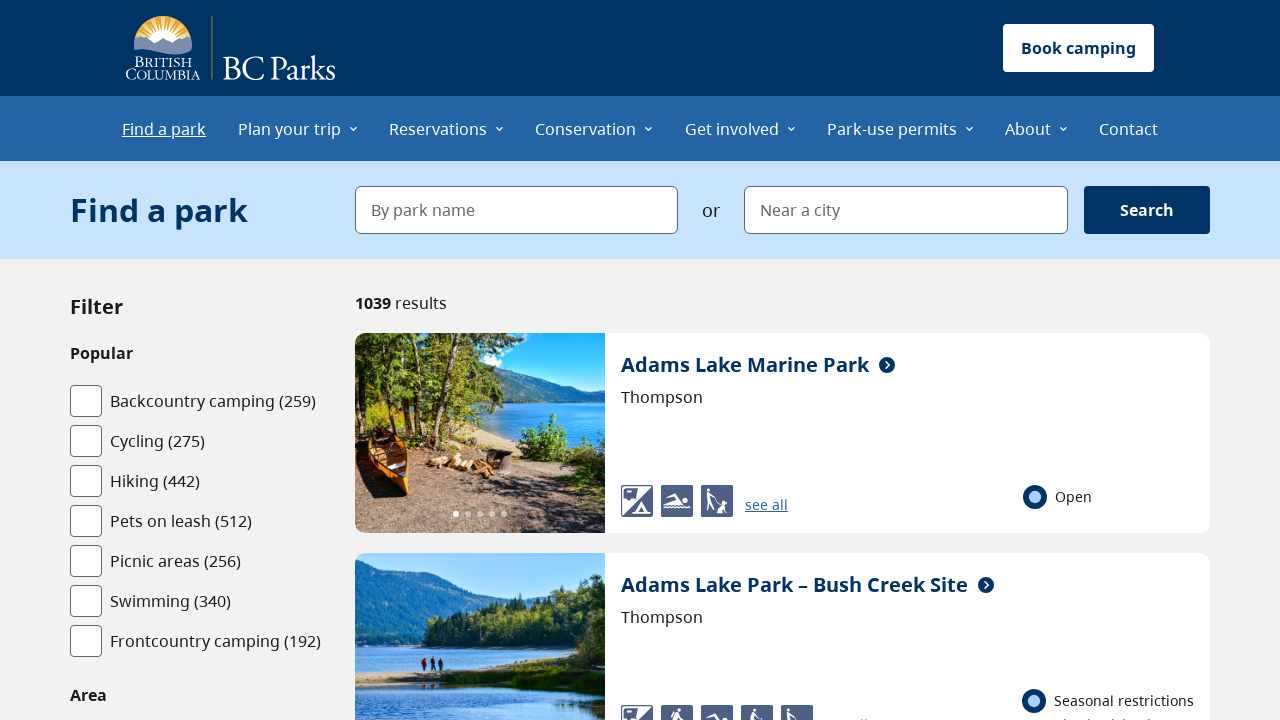